Tests the add/remove elements functionality by clicking the Add Element button, verifying the Delete button appears, clicking Delete, and verifying the page heading is still visible

Starting URL: https://the-internet.herokuapp.com/add_remove_elements/

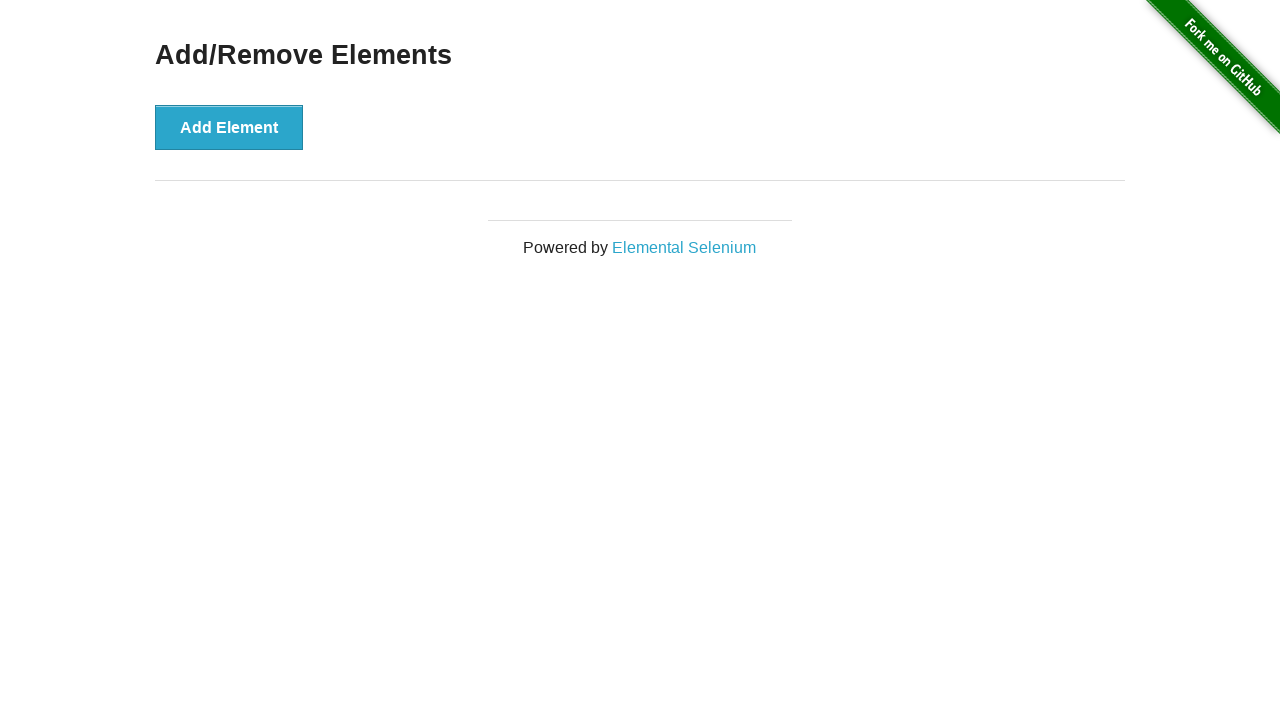

Clicked Add Element button at (229, 127) on xpath=//button[@onclick='addElement()']
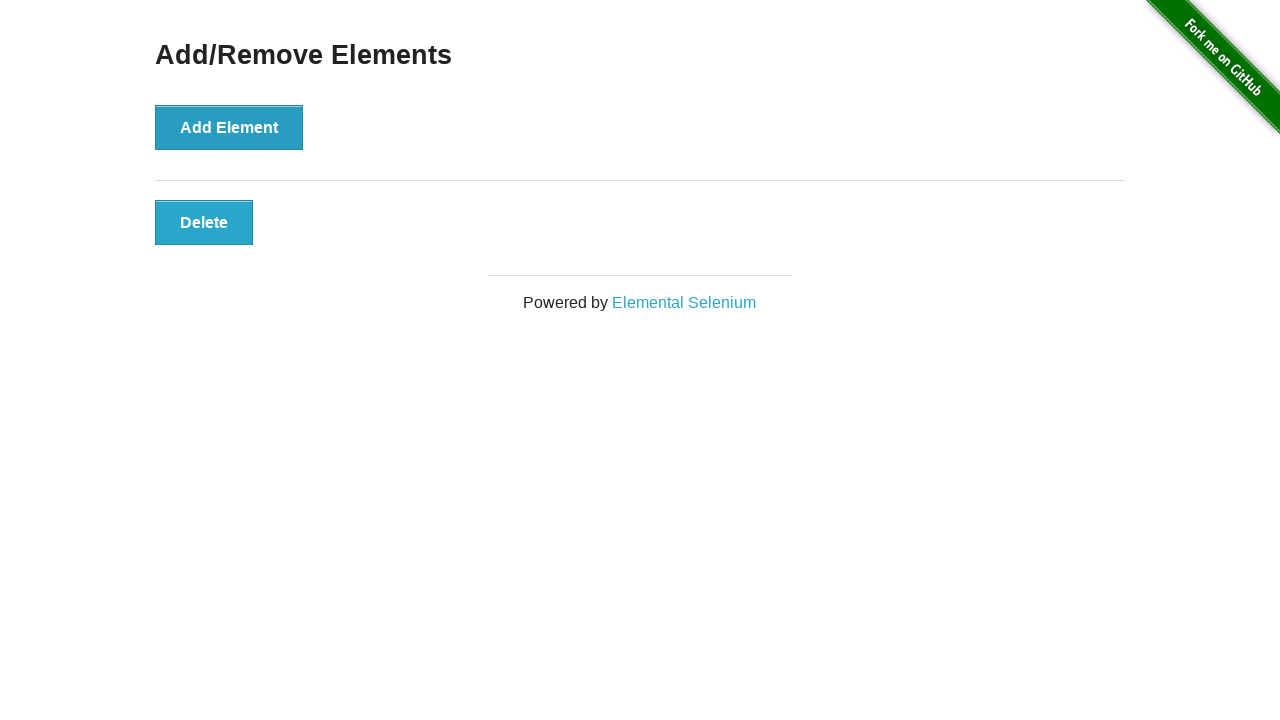

Delete button appeared and is visible
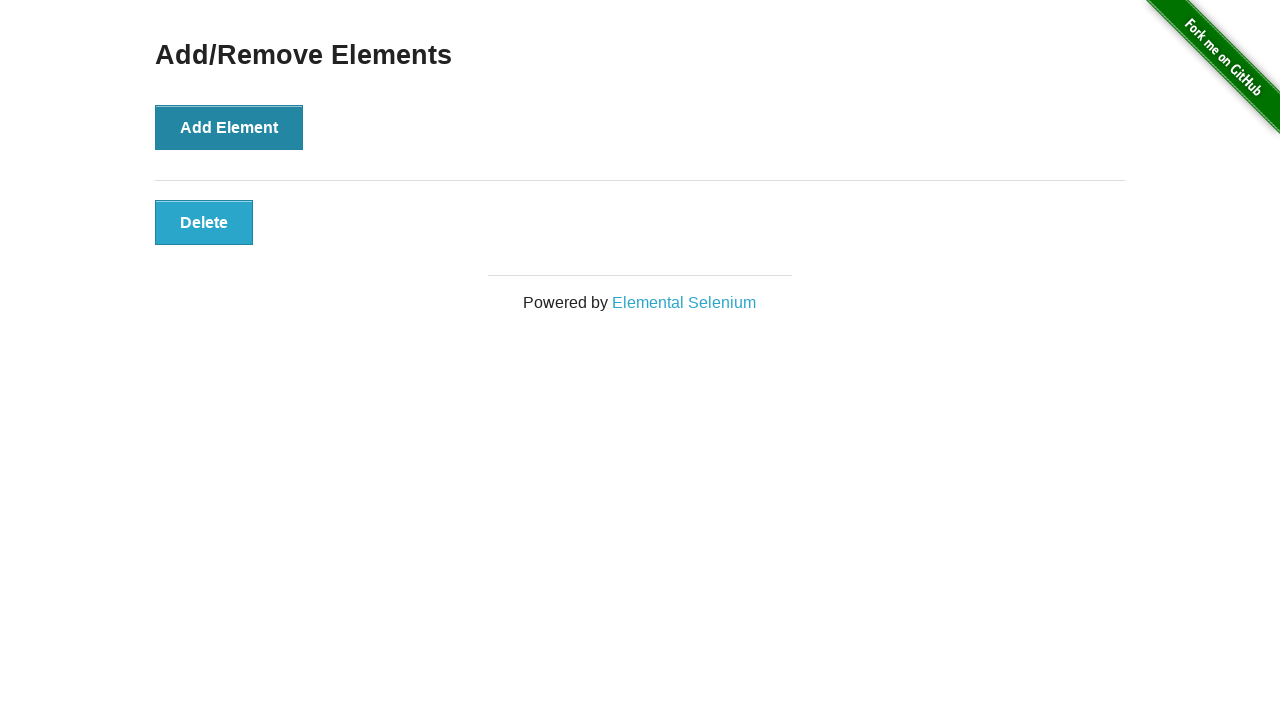

Clicked Delete button at (204, 222) on xpath=//button[@onclick='deleteElement()']
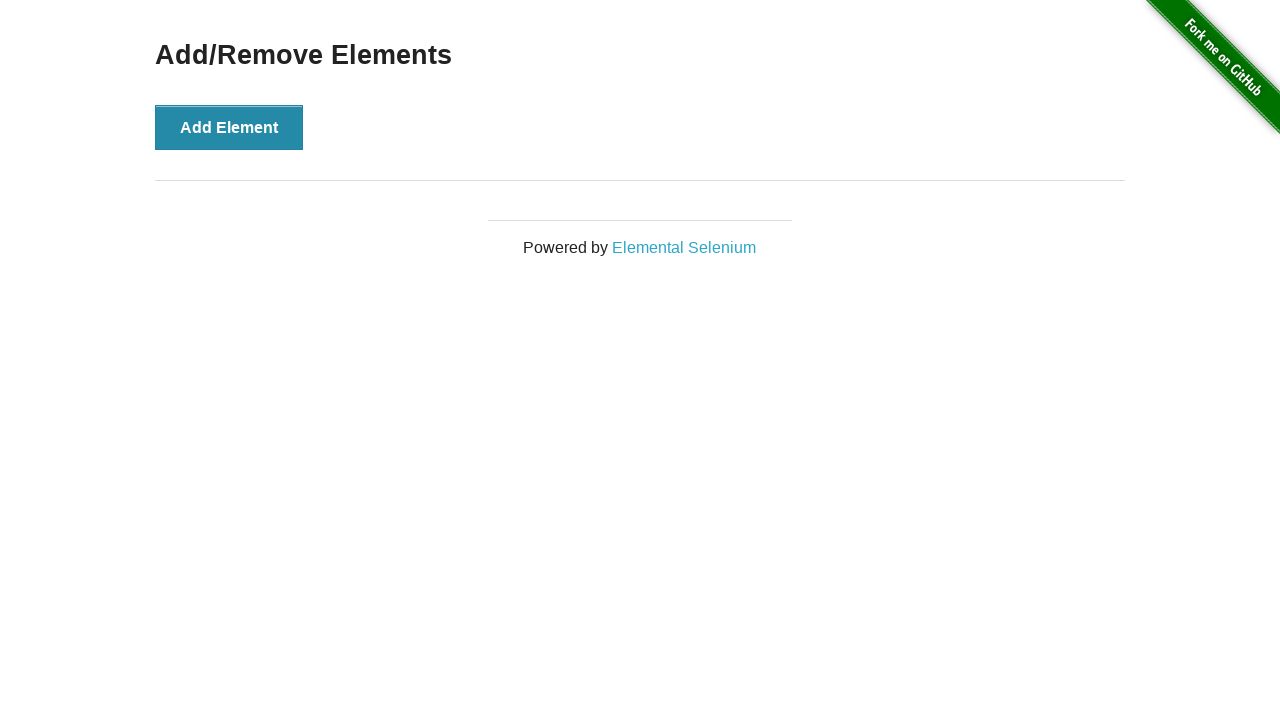

Page heading is still visible after delete action
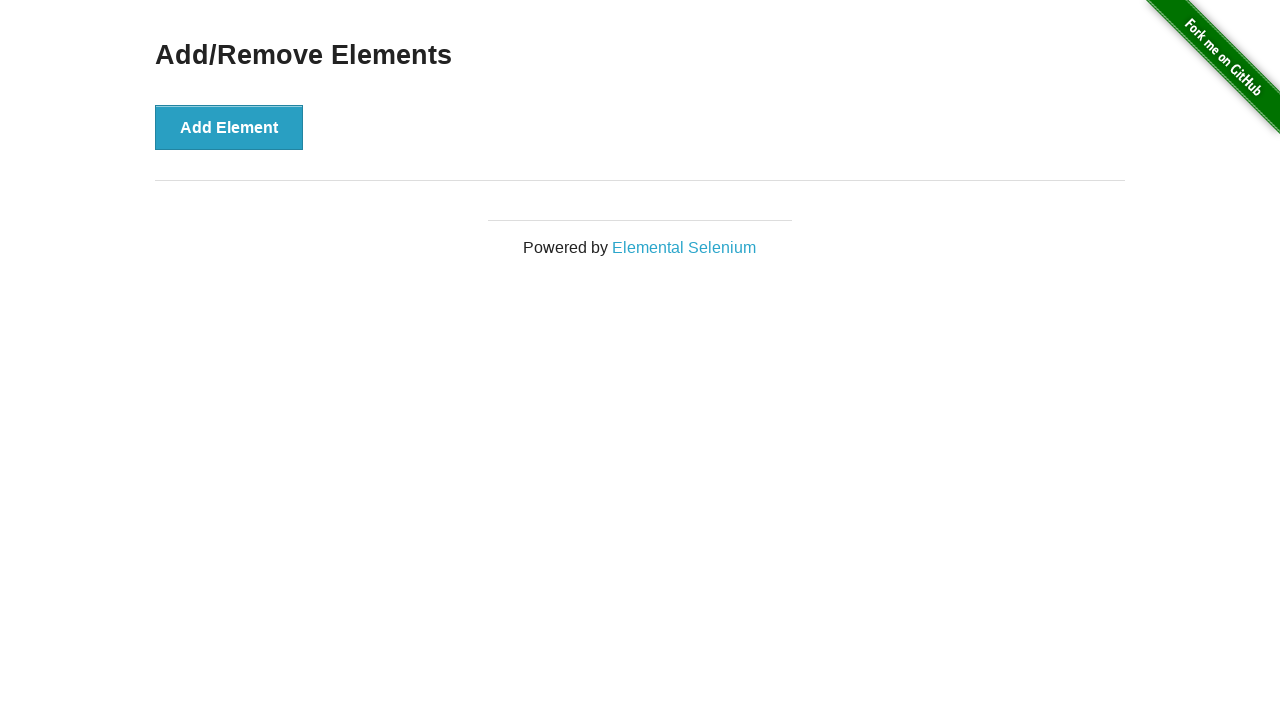

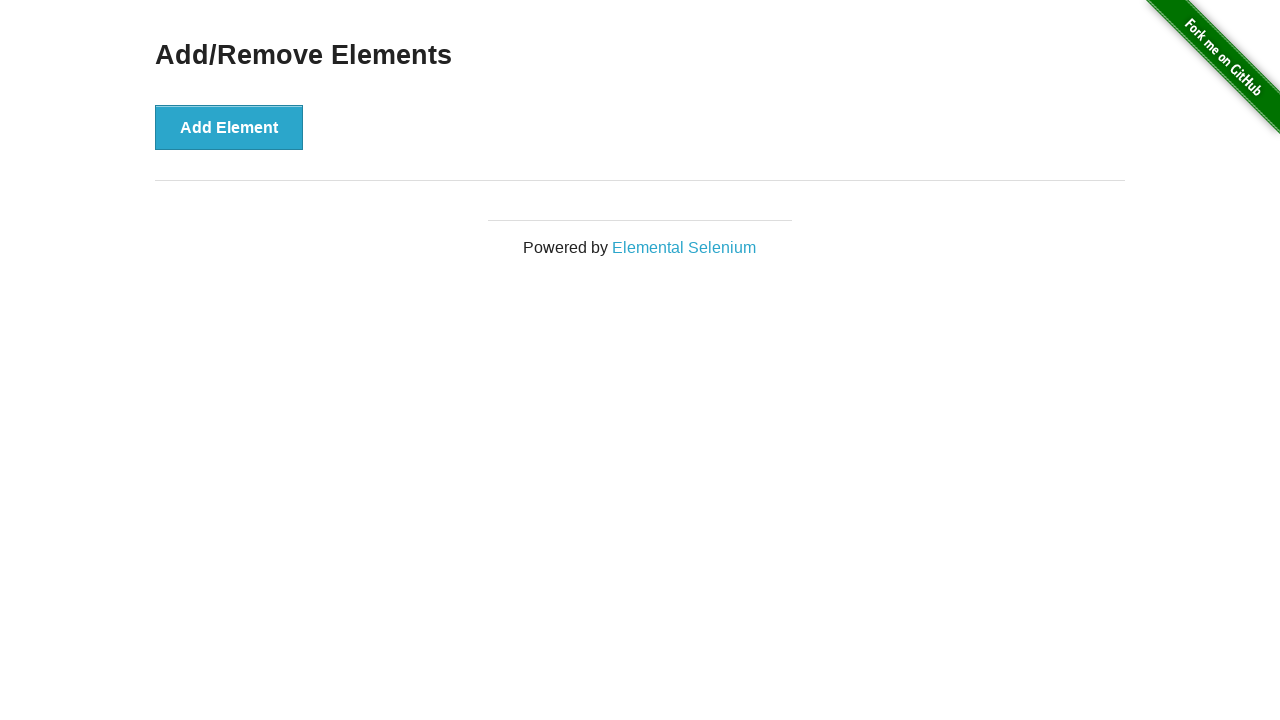